Tests that clicking Clear completed button removes completed items from the list

Starting URL: https://demo.playwright.dev/todomvc

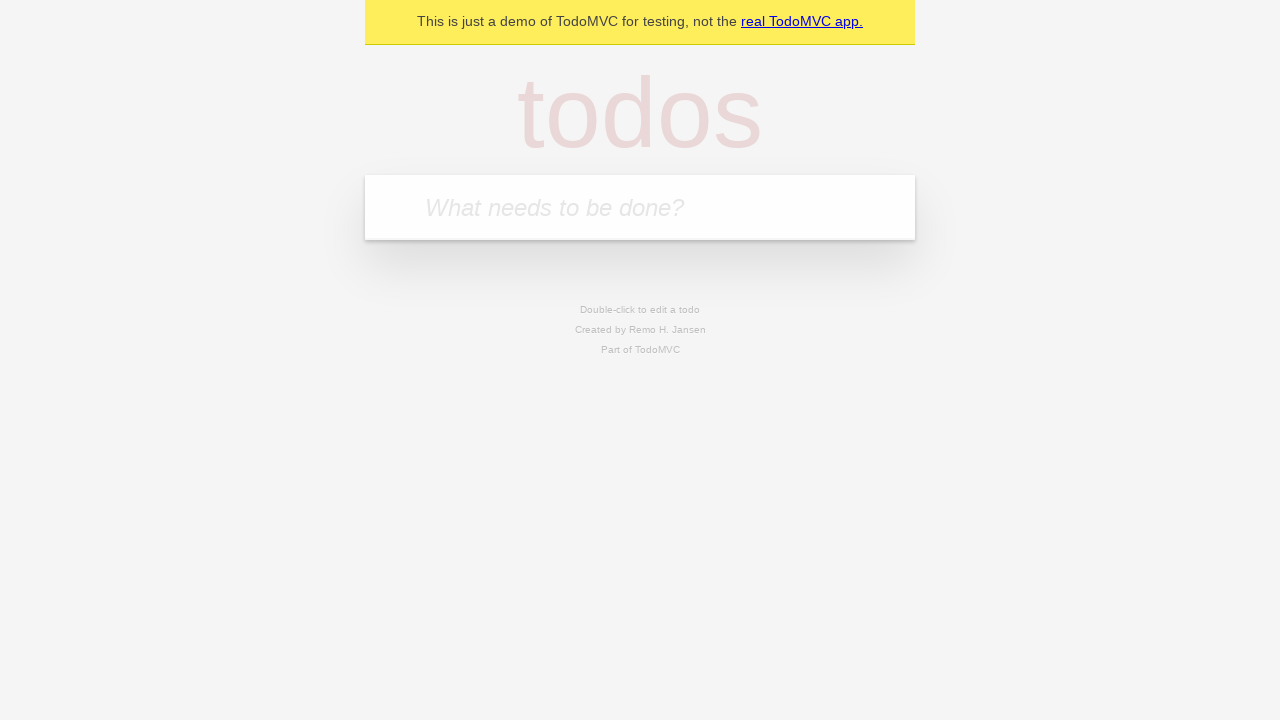

Filled todo input with 'buy some cheese' on internal:attr=[placeholder="What needs to be done?"i]
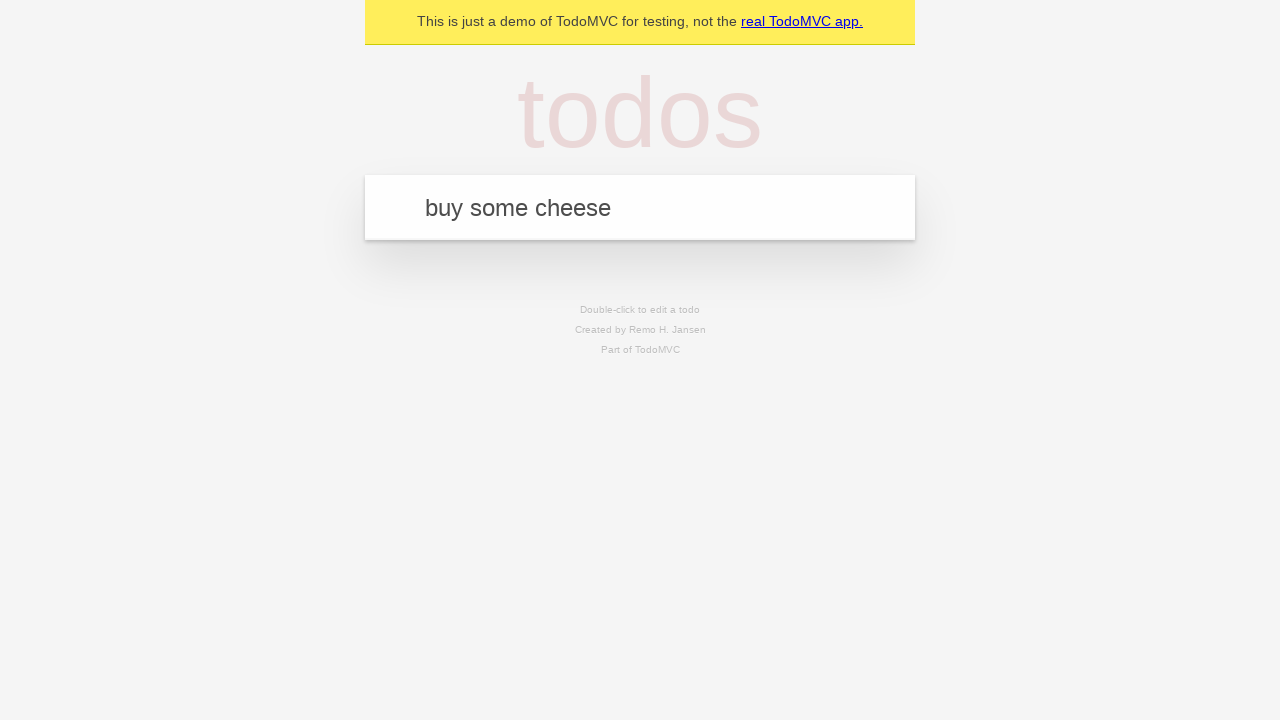

Pressed Enter to add 'buy some cheese' to todo list on internal:attr=[placeholder="What needs to be done?"i]
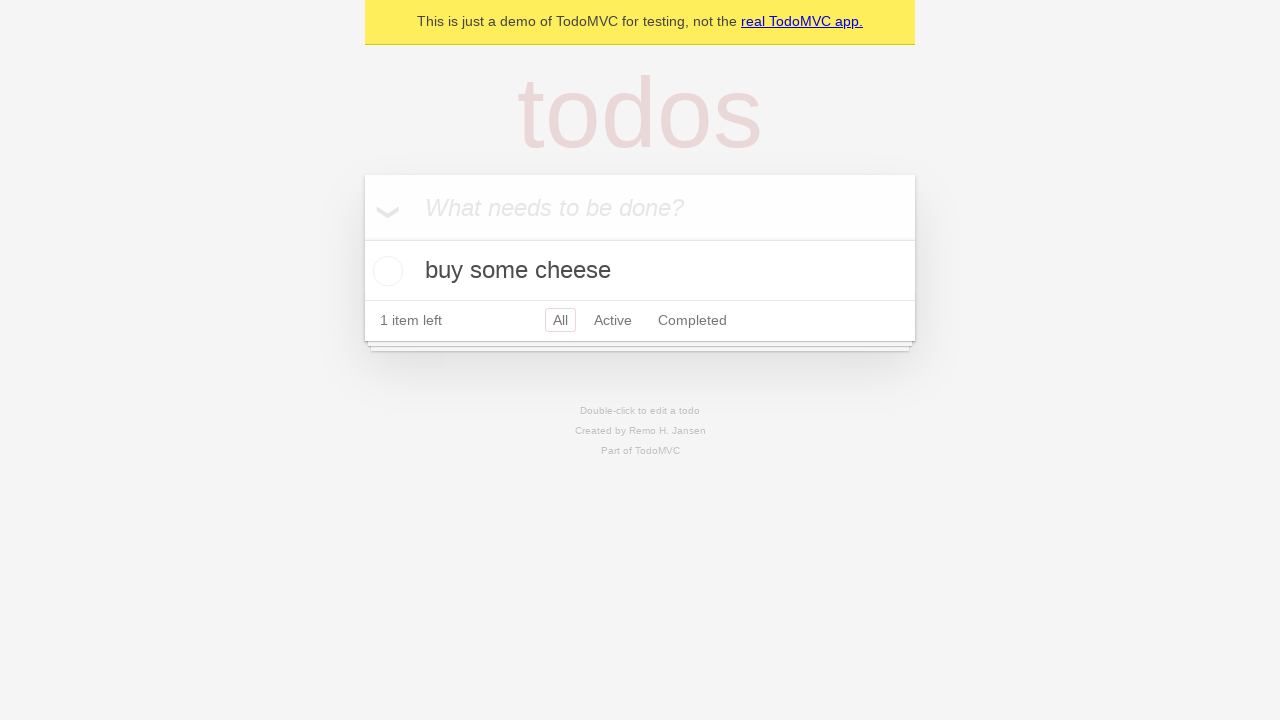

Filled todo input with 'feed the cat' on internal:attr=[placeholder="What needs to be done?"i]
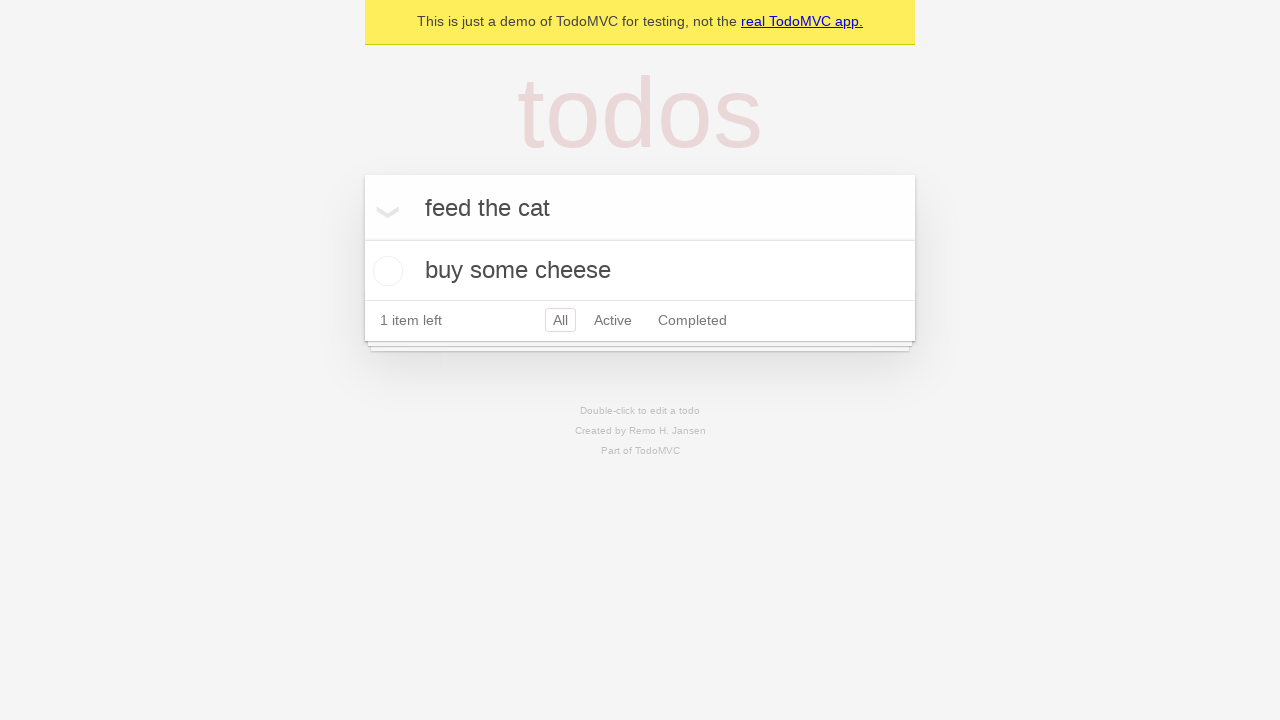

Pressed Enter to add 'feed the cat' to todo list on internal:attr=[placeholder="What needs to be done?"i]
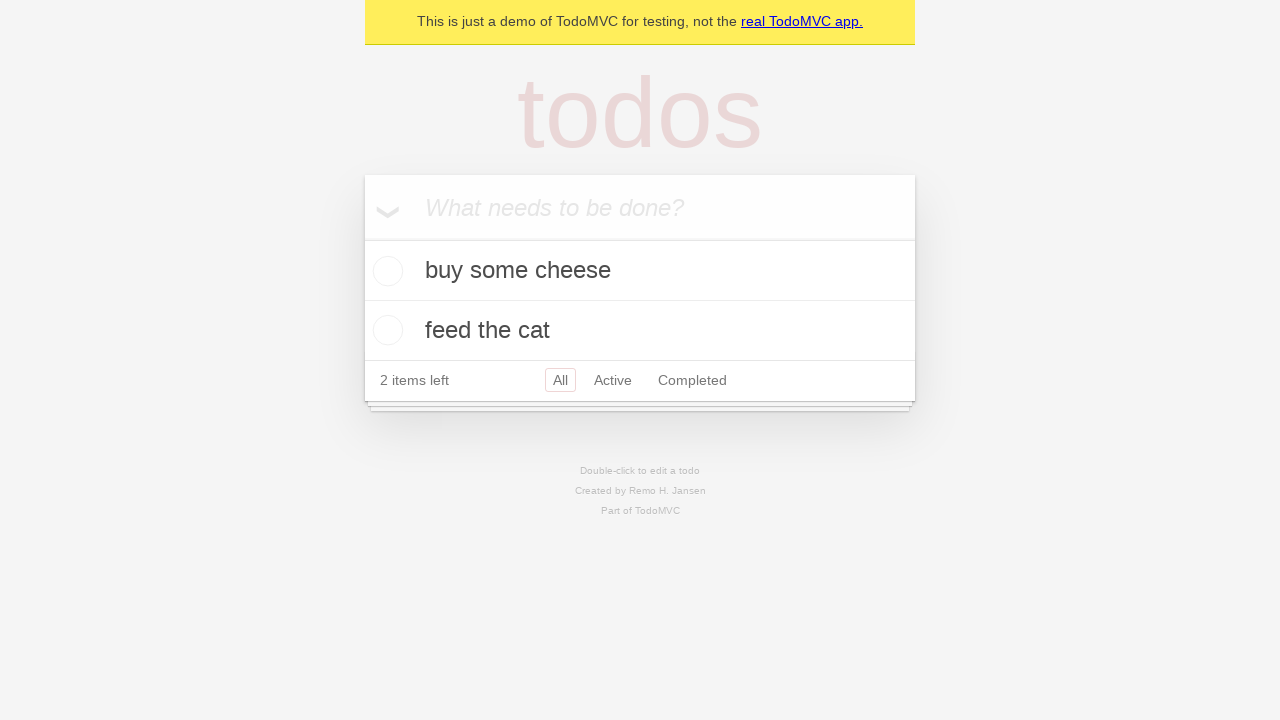

Filled todo input with 'book a doctors appointment' on internal:attr=[placeholder="What needs to be done?"i]
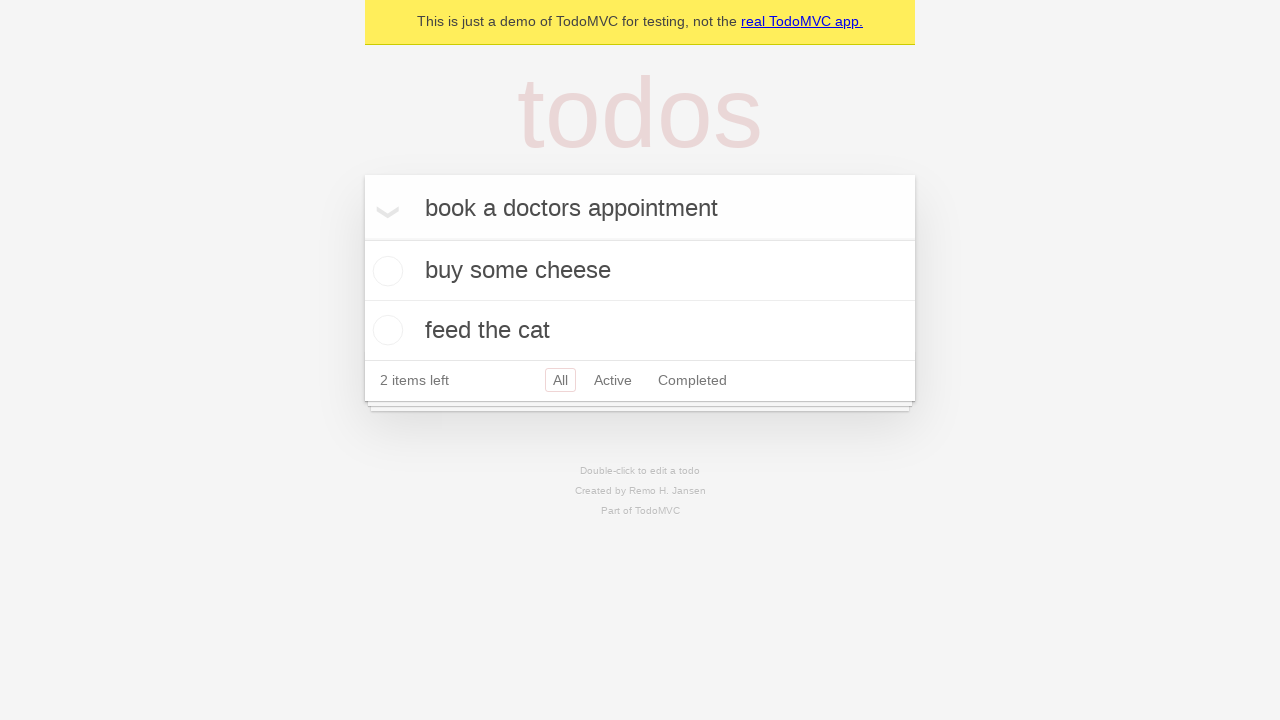

Pressed Enter to add 'book a doctors appointment' to todo list on internal:attr=[placeholder="What needs to be done?"i]
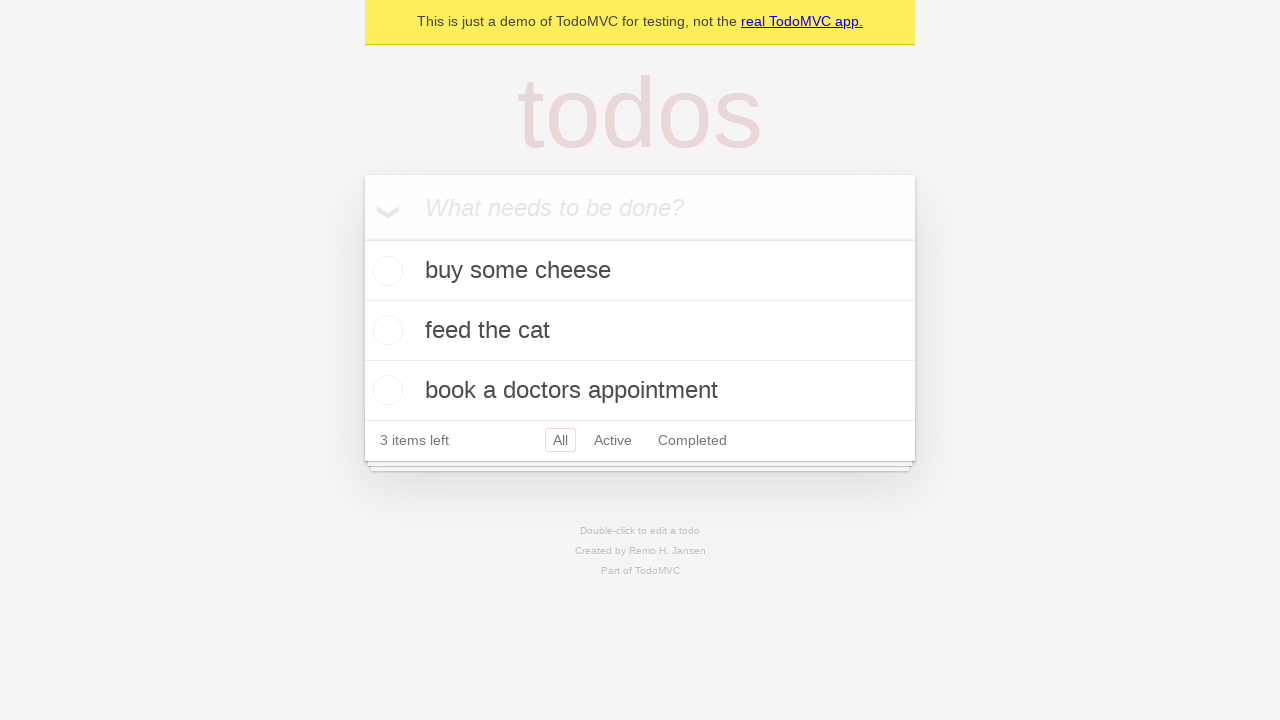

Checked the second todo item as completed at (385, 330) on internal:testid=[data-testid="todo-item"s] >> nth=1 >> internal:role=checkbox
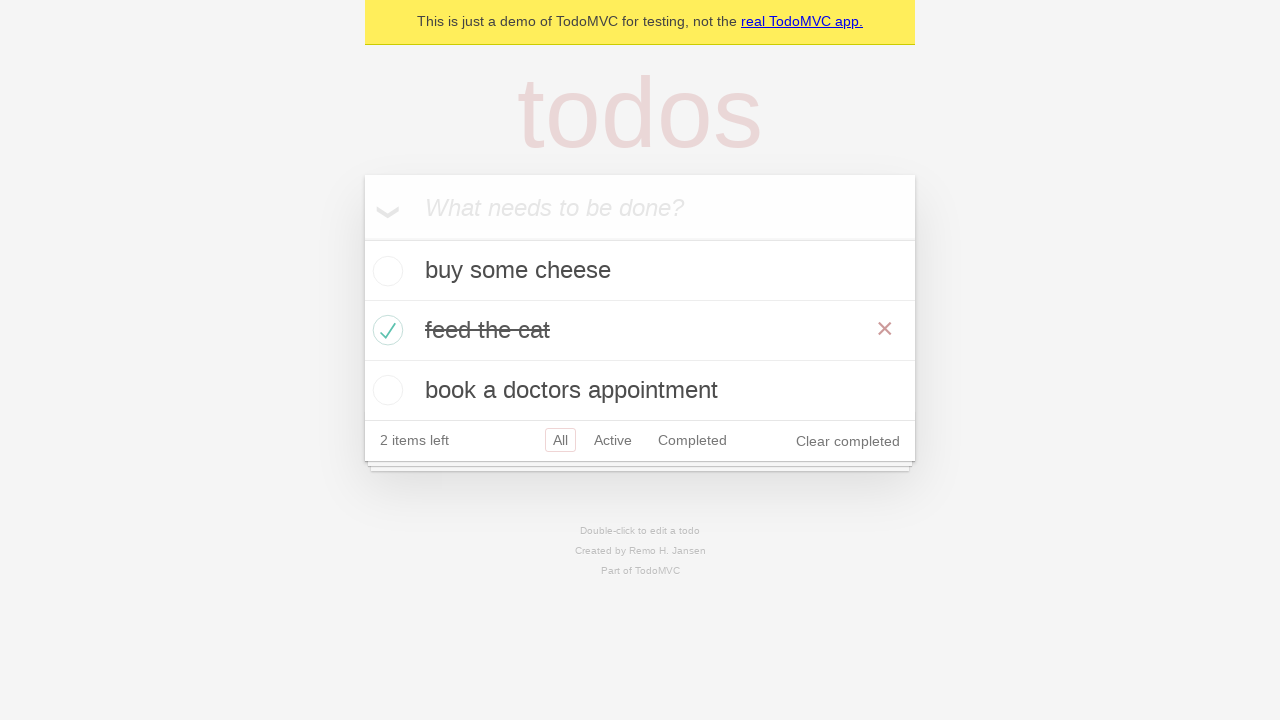

Clicked 'Clear completed' button to remove completed items at (848, 441) on internal:role=button[name="Clear completed"i]
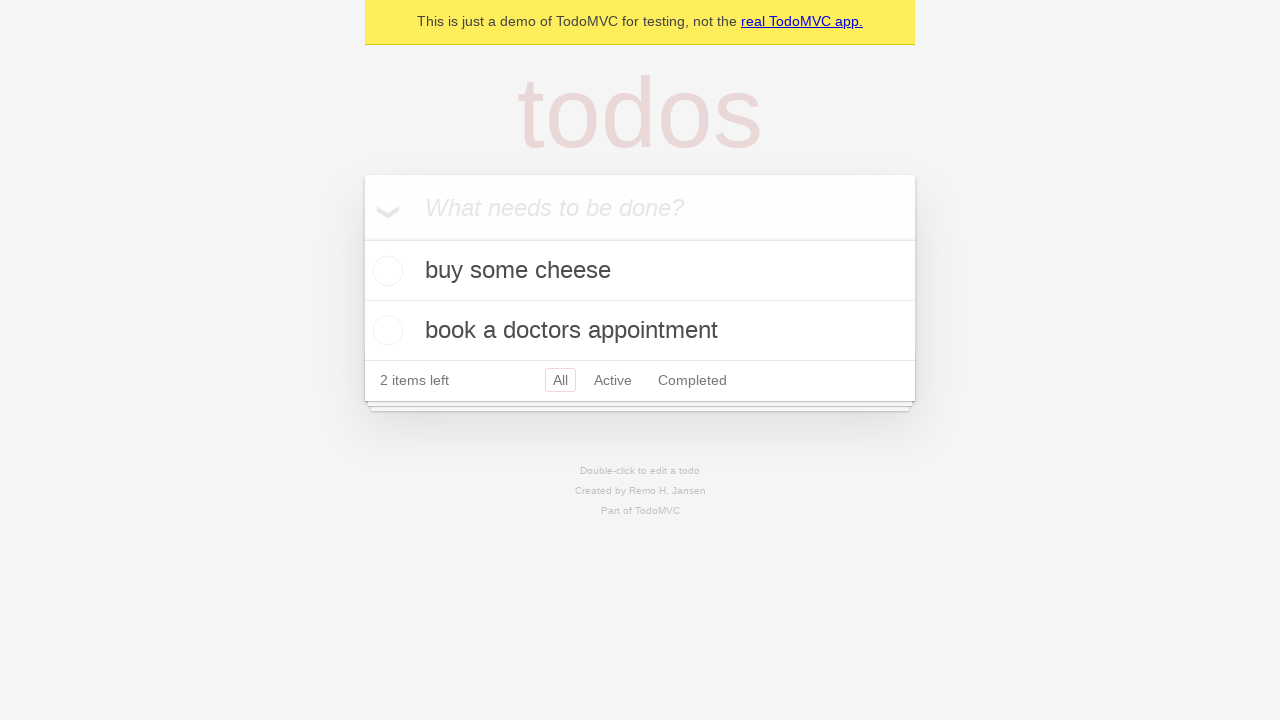

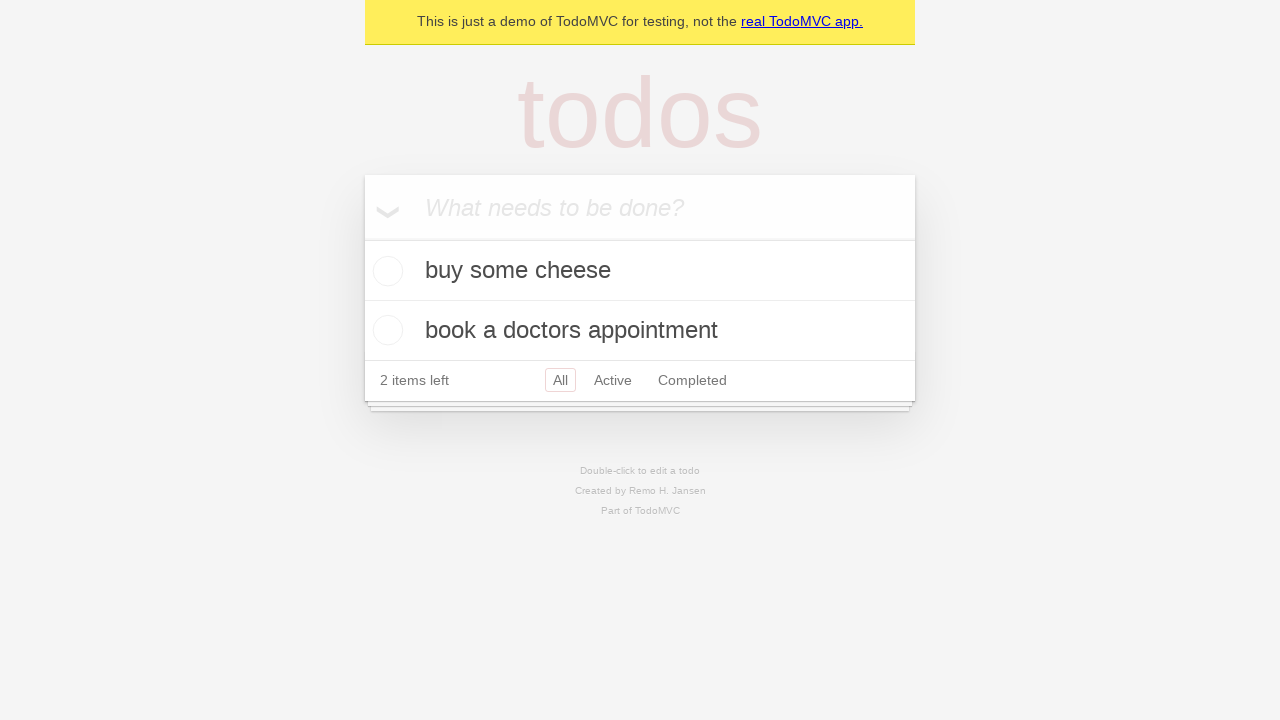